Tests right-click context menu functionality by performing a right-click action on an image element

Starting URL: https://deluxe-menu.com/popup-mode-sample.html

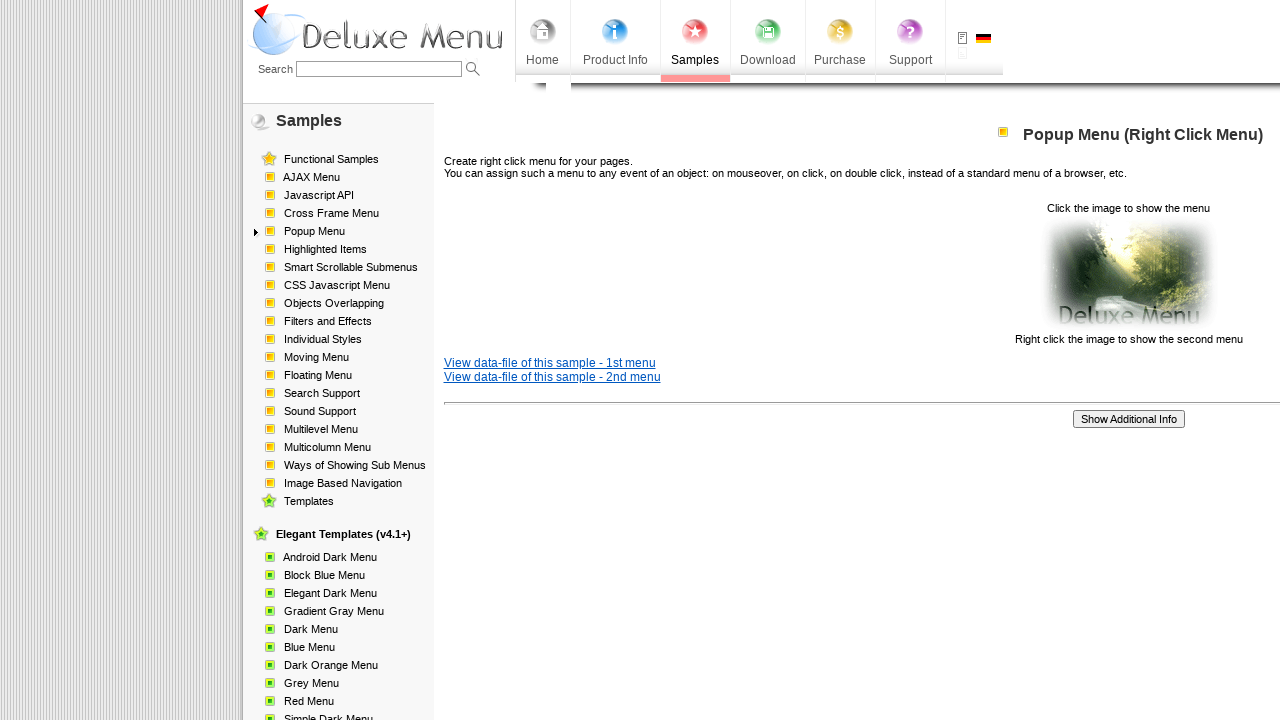

Located image element with popup_pic.gif
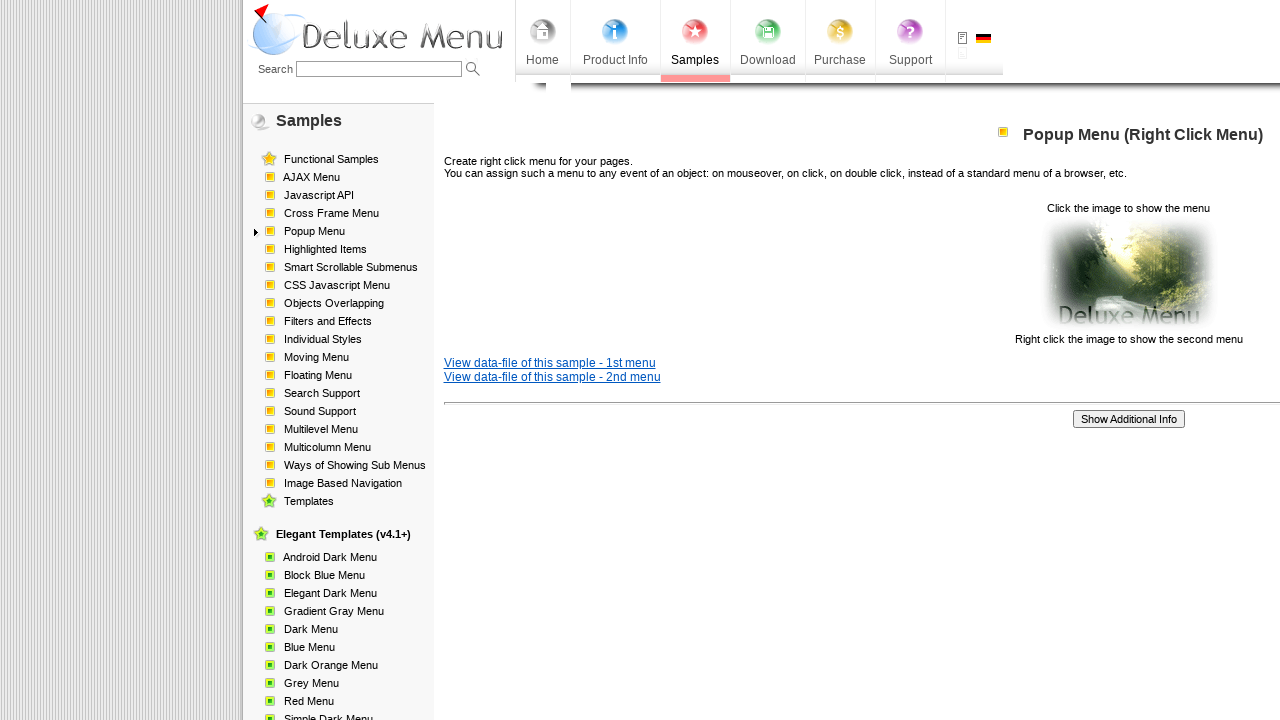

Performed right-click on image element to open context menu at (1128, 274) on xpath=//img[@src='data-samples/images/popup_pic.gif']
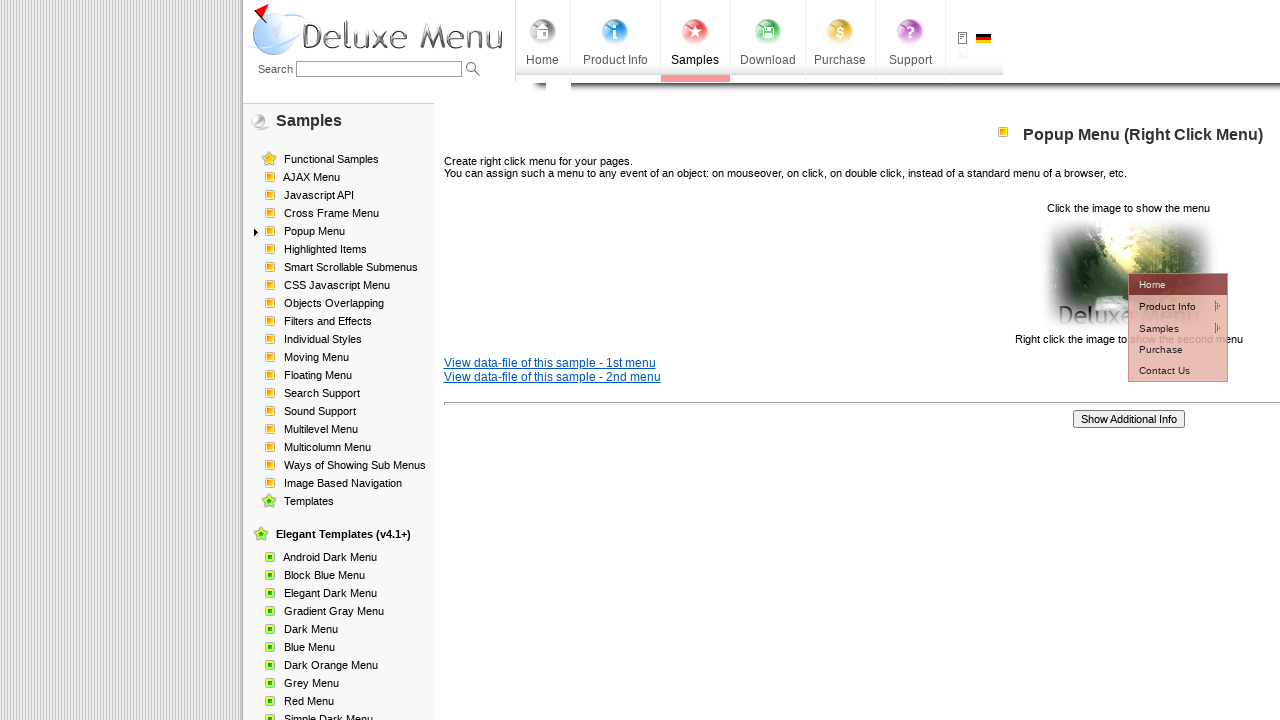

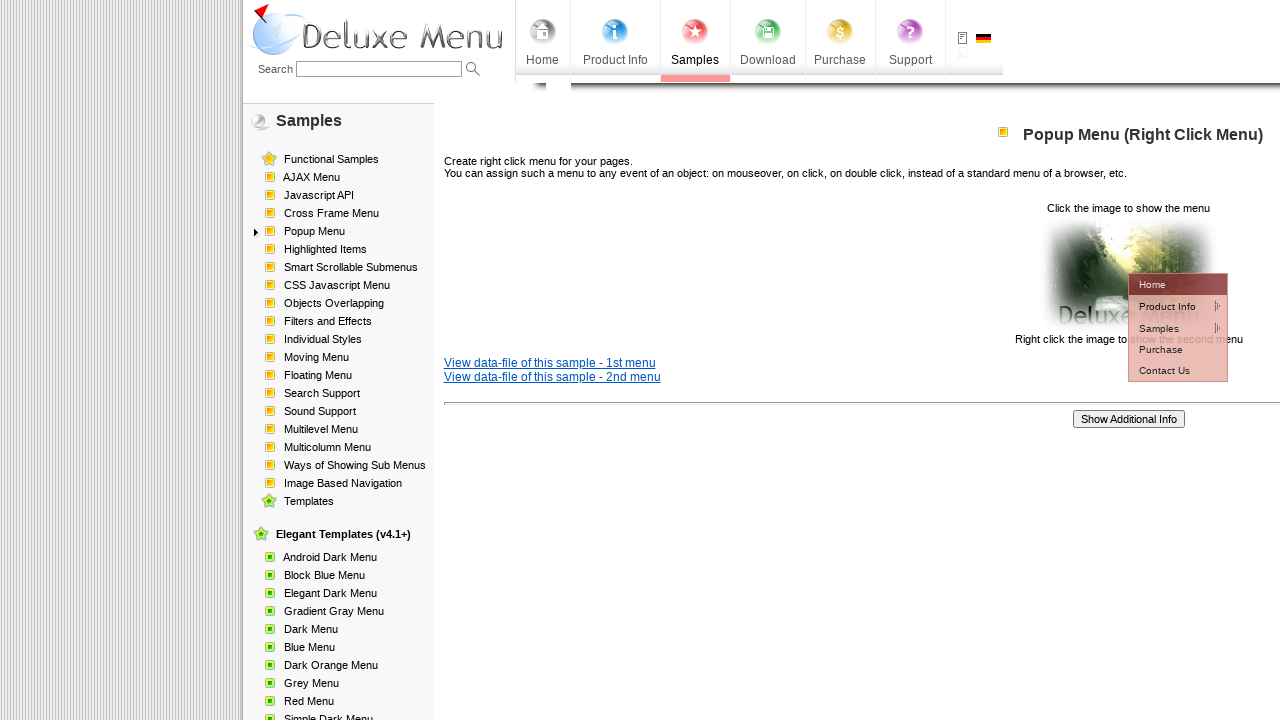